Tests opening a new browser tab and navigating to a different URL in the new tab while keeping the original tab open

Starting URL: https://www.opencart.com

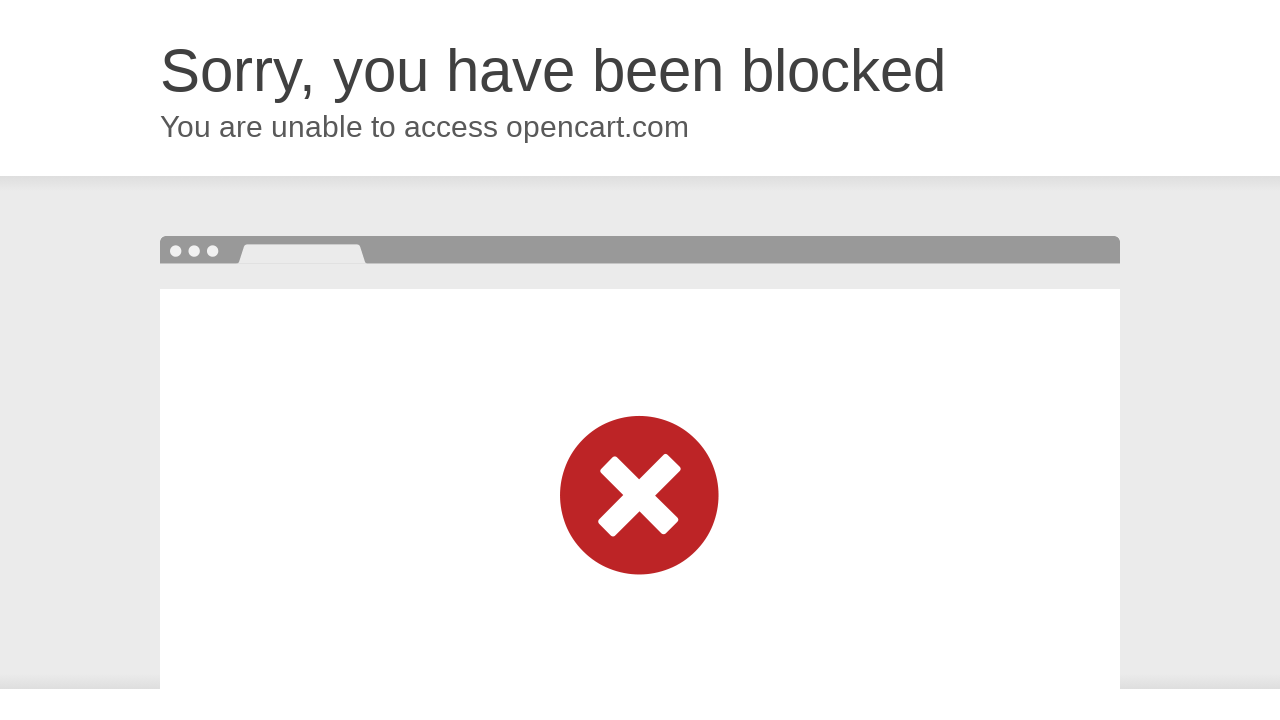

Opened a new tab in the same browser context
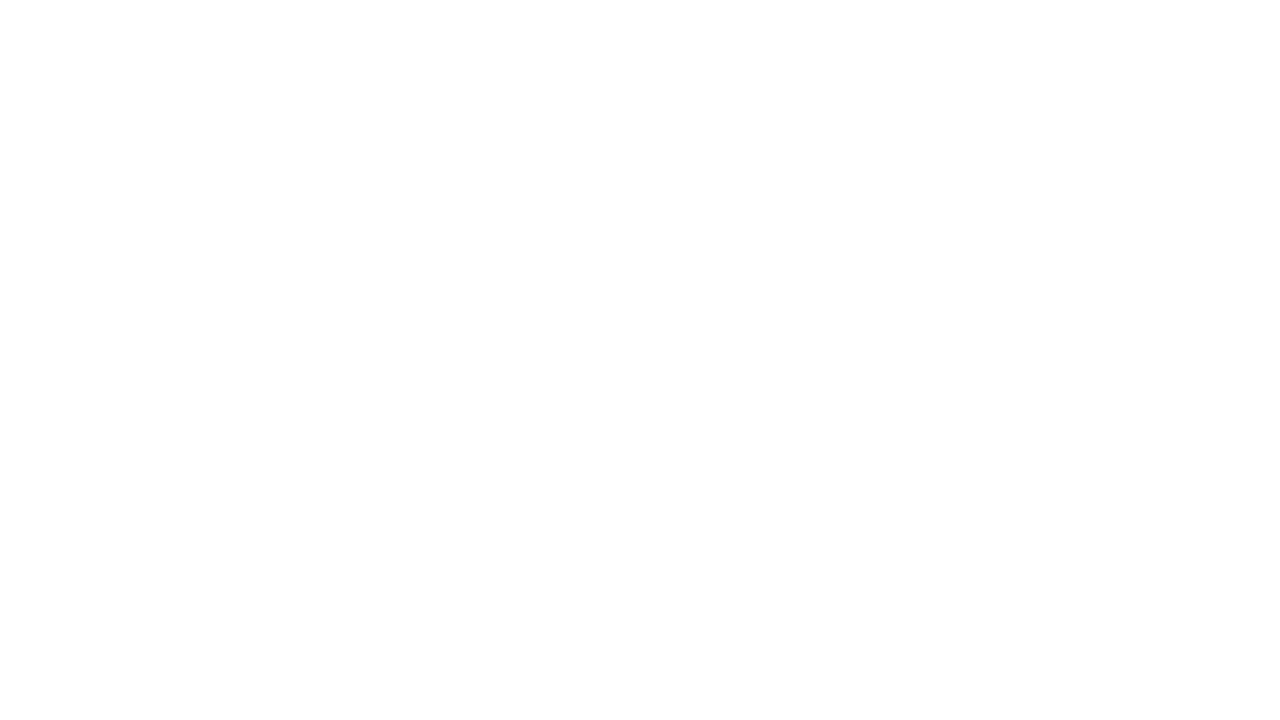

Navigated new tab to https://www.orangehrm.com
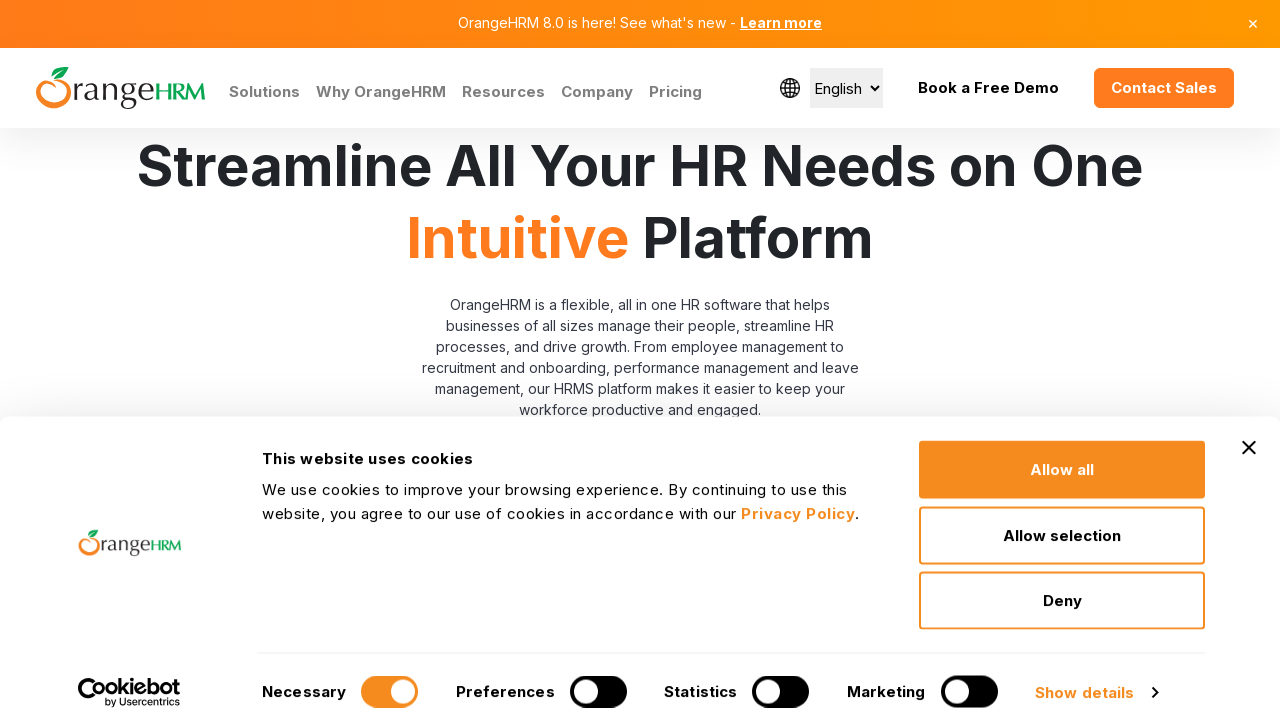

Page loaded and DOM content ready
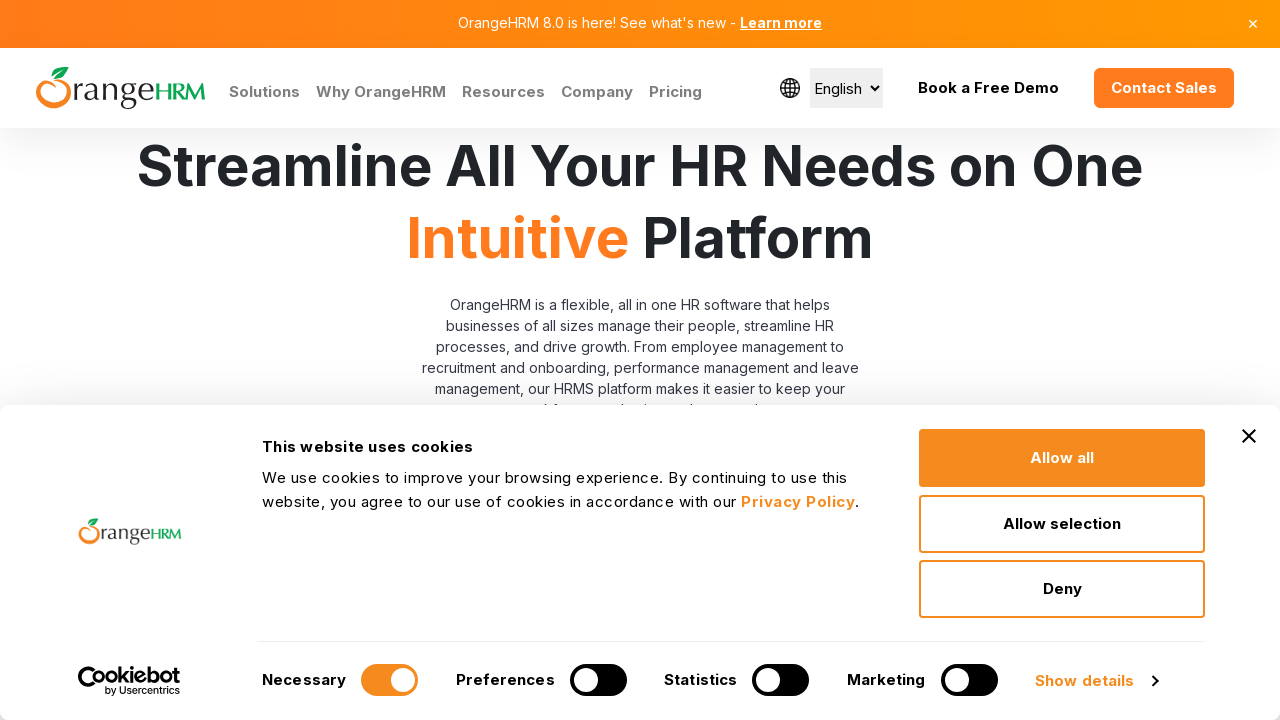

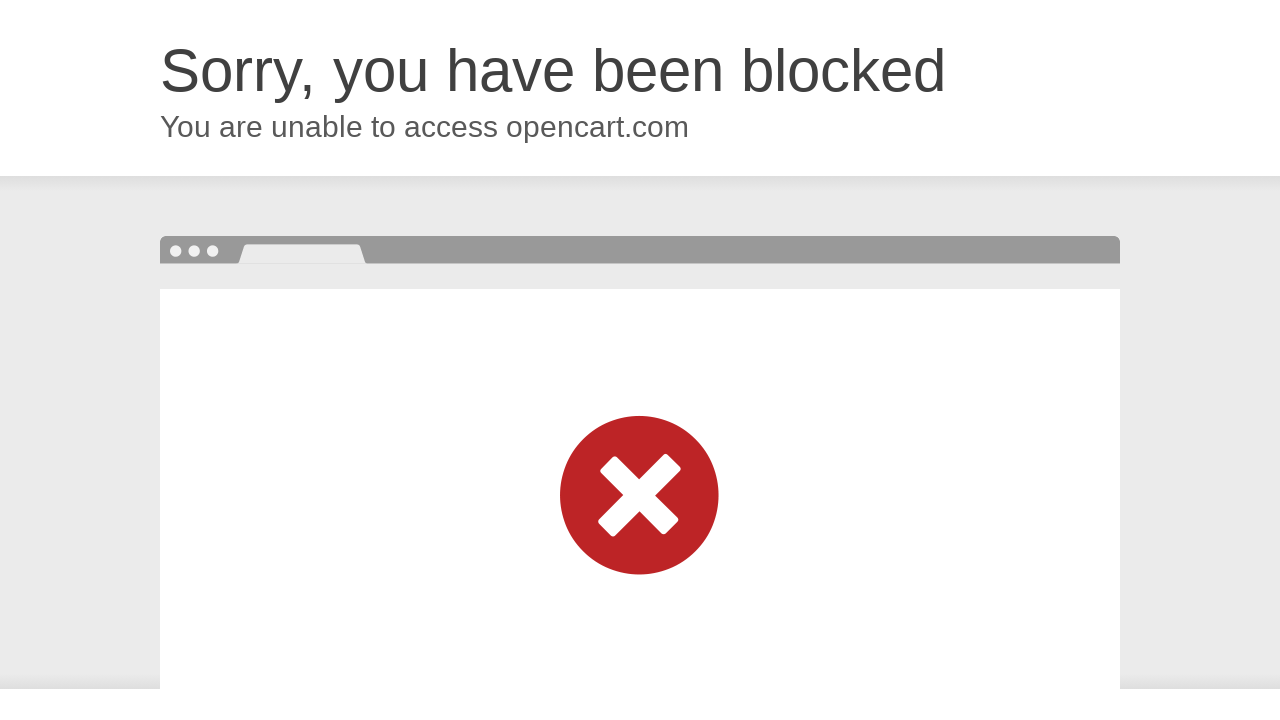